Tests the search functionality on a Thai university course search website by entering a search term for "Computer Engineering" and clicking the search button to view results.

Starting URL: https://course.mytcas.com/

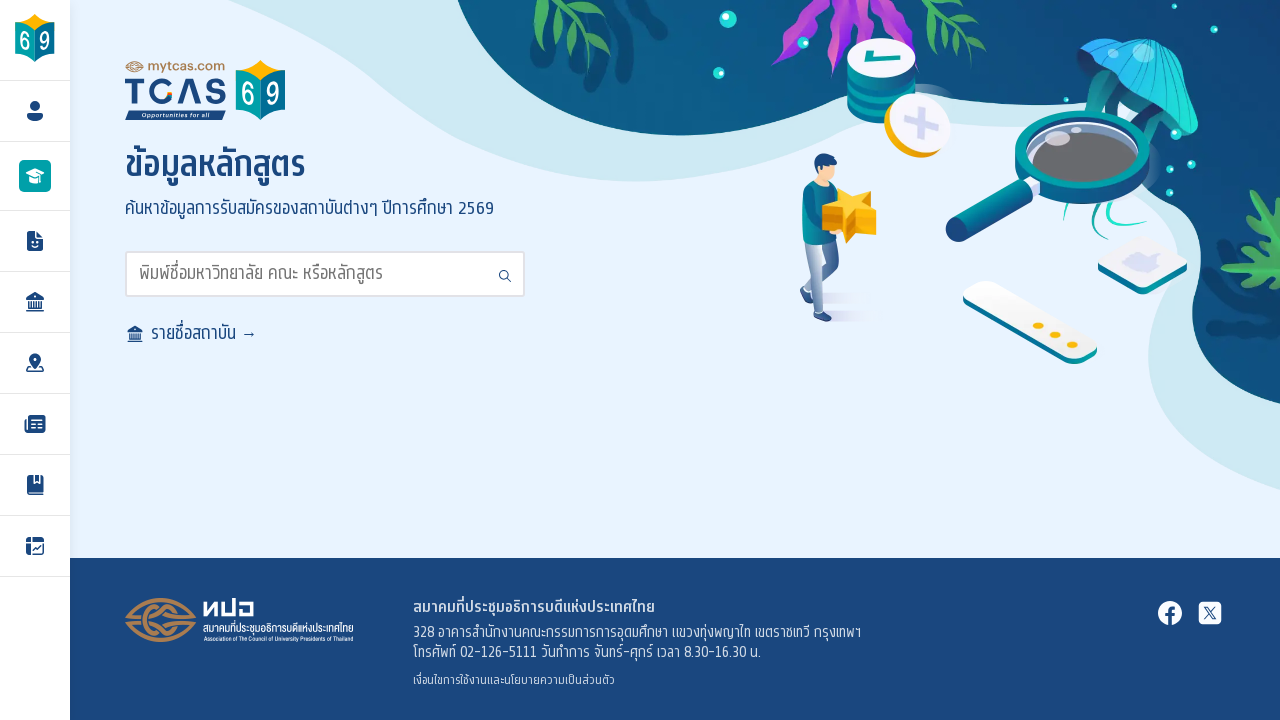

Search input field loaded
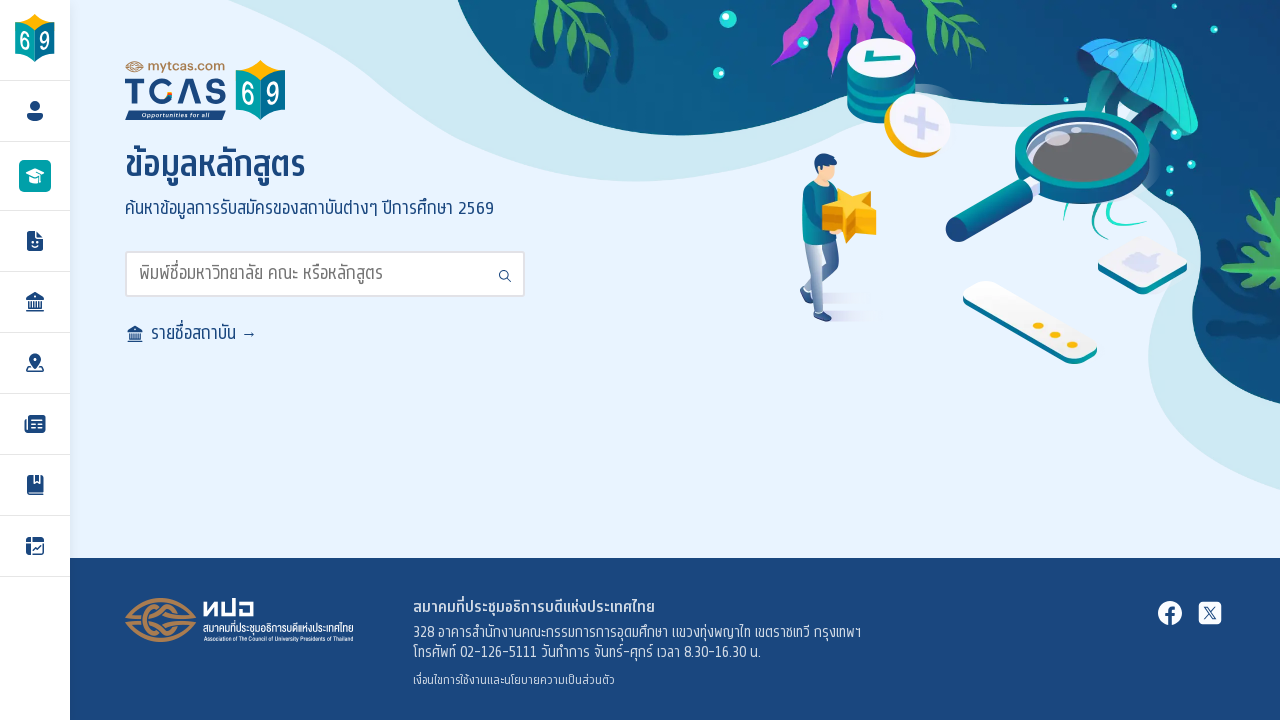

Filled search input with 'วิศวกรรมคอมพิวเตอร์' (Computer Engineering in Thai) on input[id="search"]
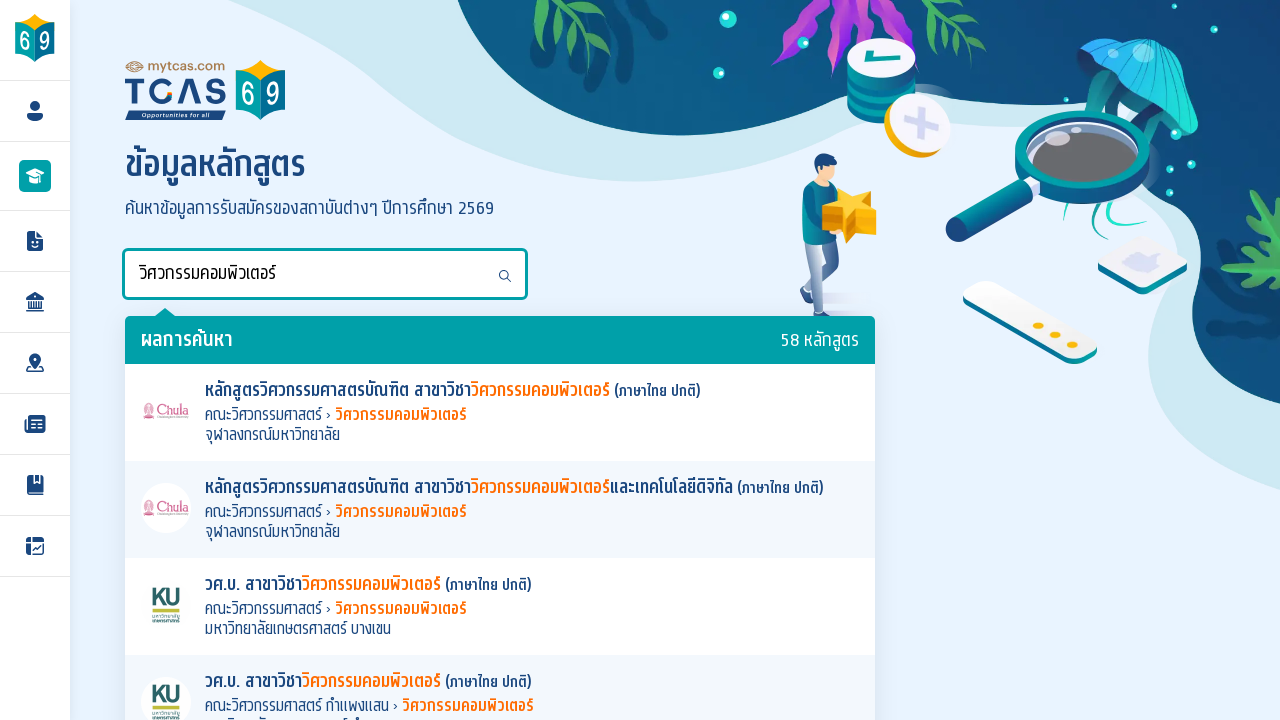

Clicked search button at (505, 272) on i.i-search
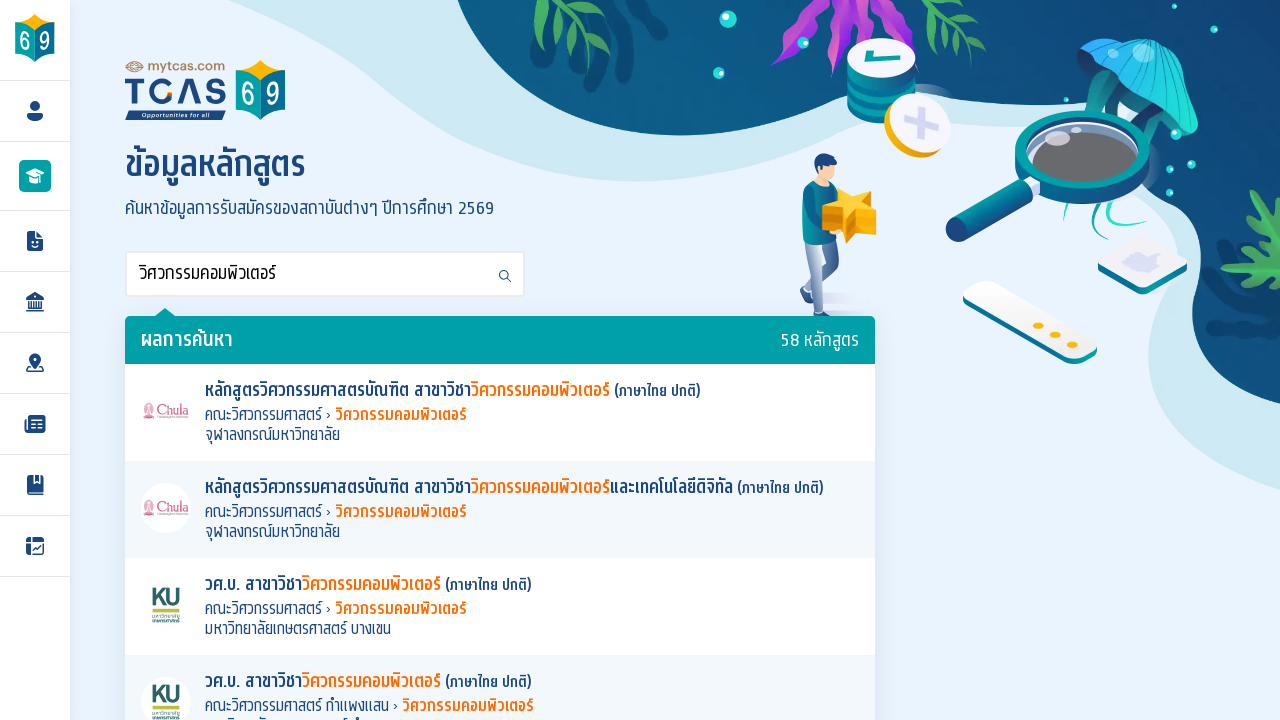

Search results loaded successfully
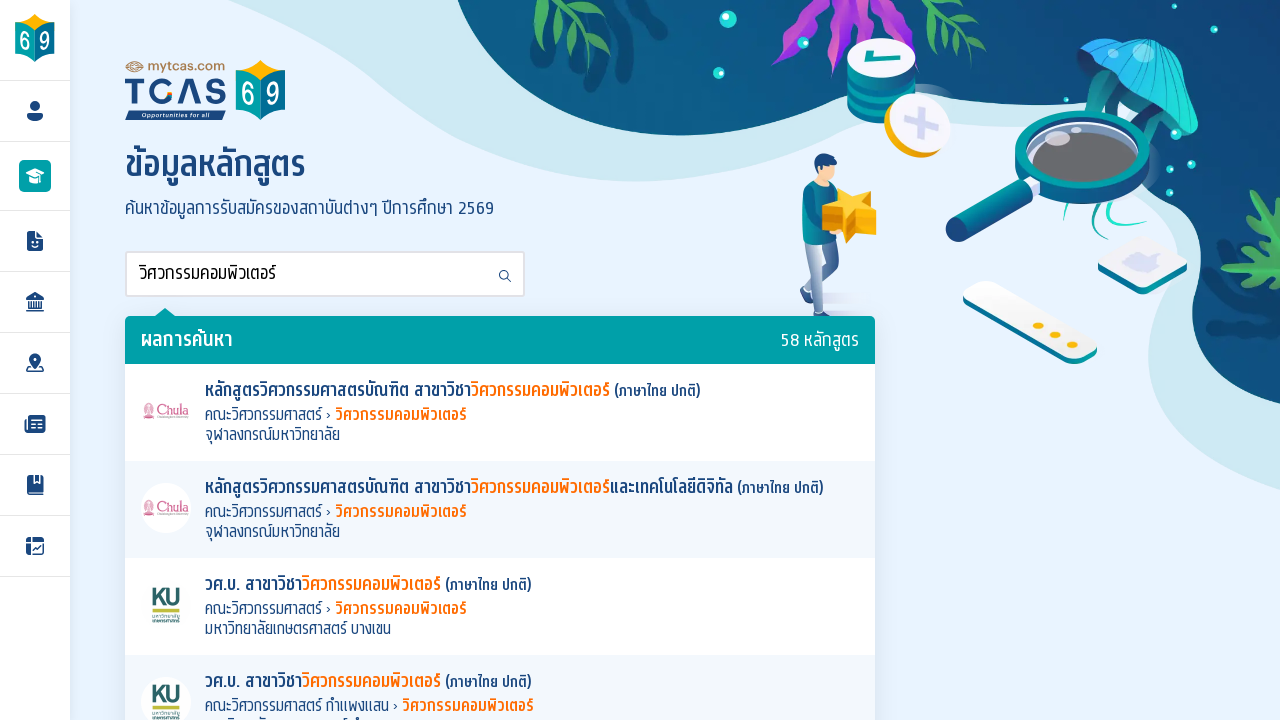

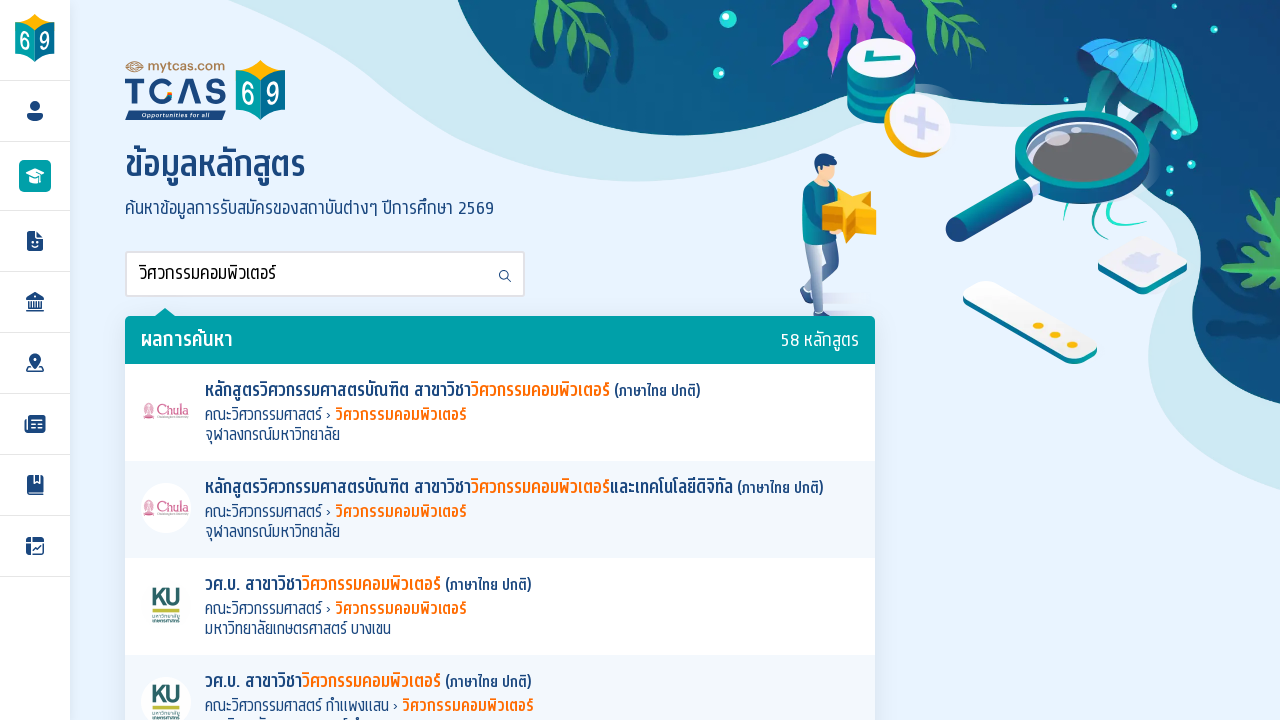